Validates the presence and properties of login form elements including username field, password field, login button, and forgot password link

Starting URL: https://opensource-demo.orangehrmlive.com/web/index.php/auth/login

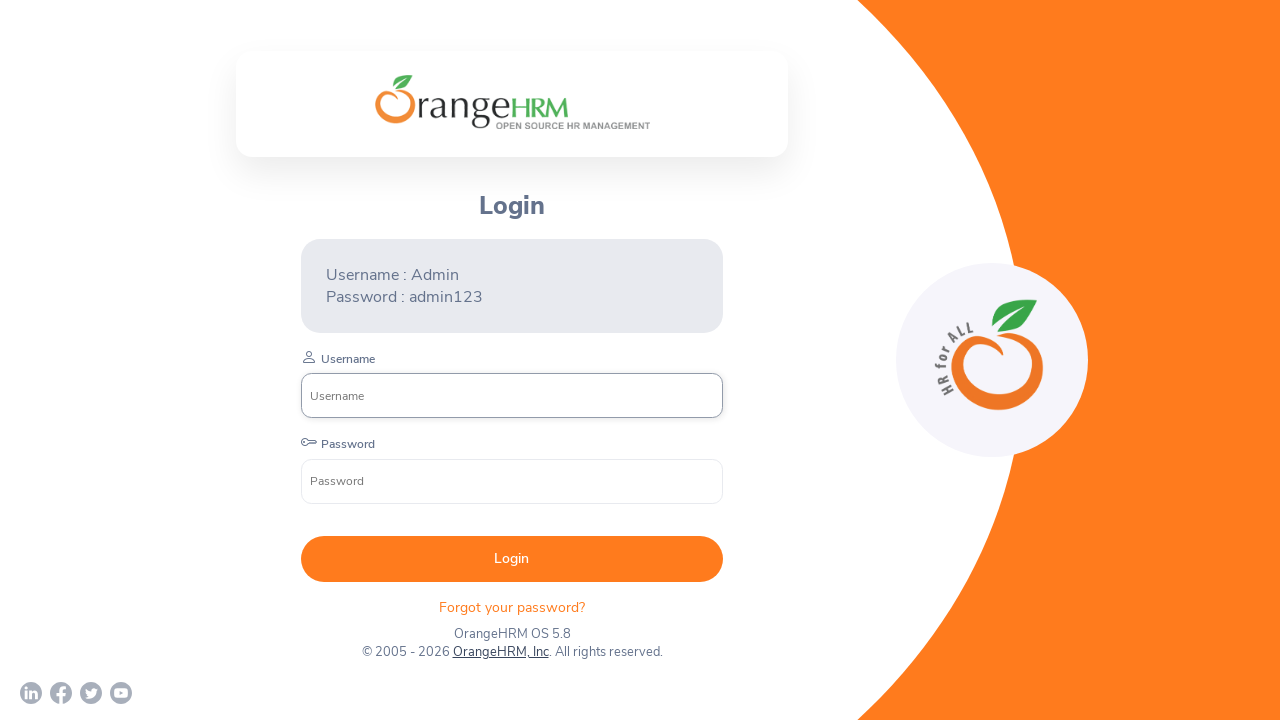

Waited for username input field to load
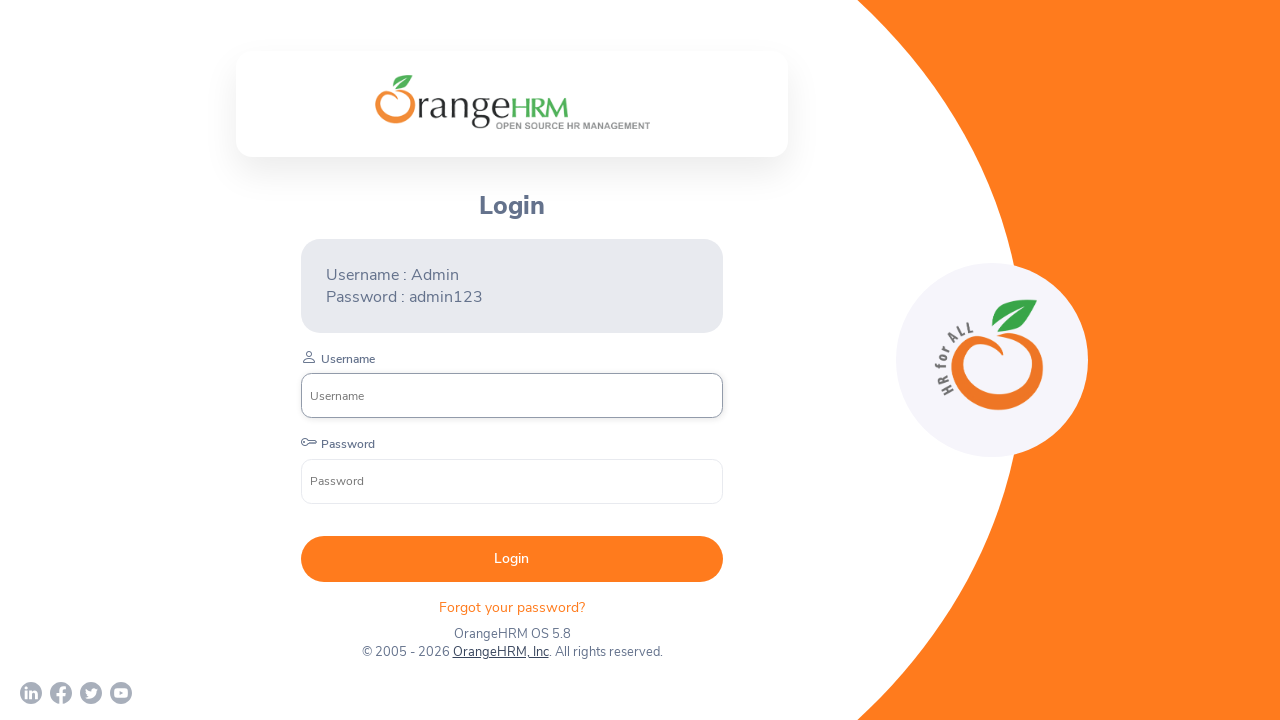

Located username input field
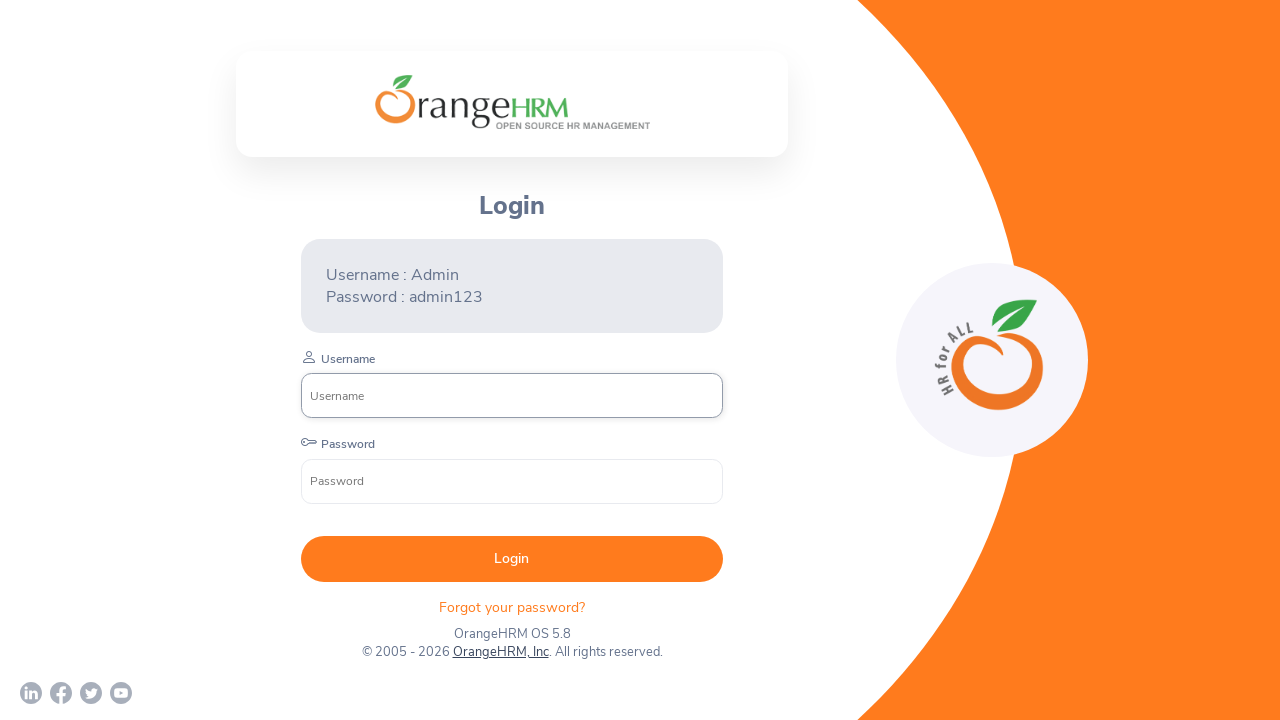

Asserted username field is visible
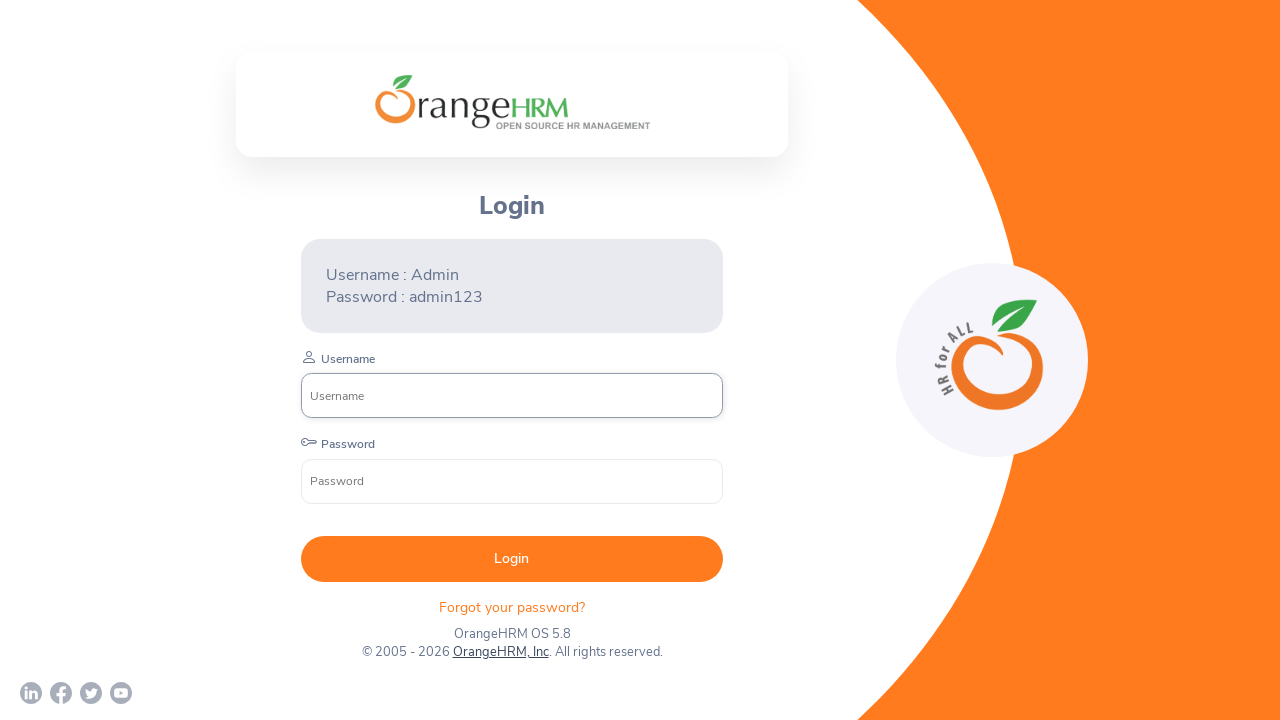

Located password input field
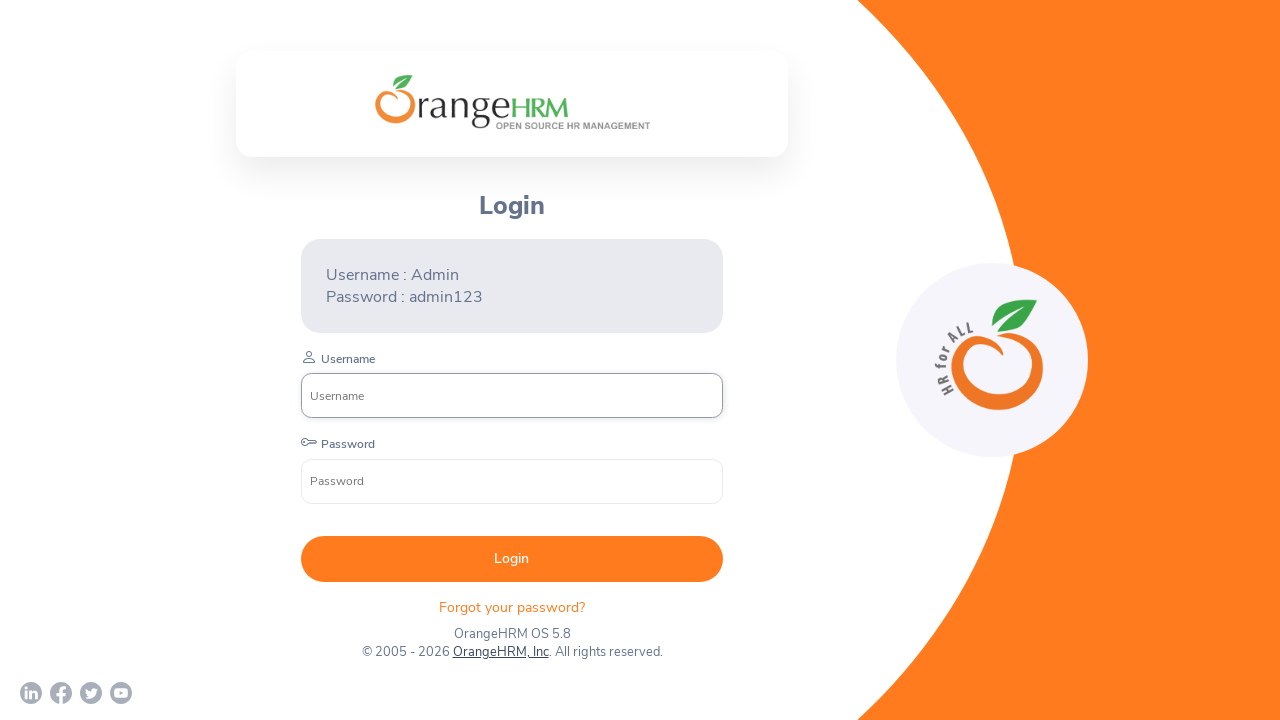

Asserted password field is visible
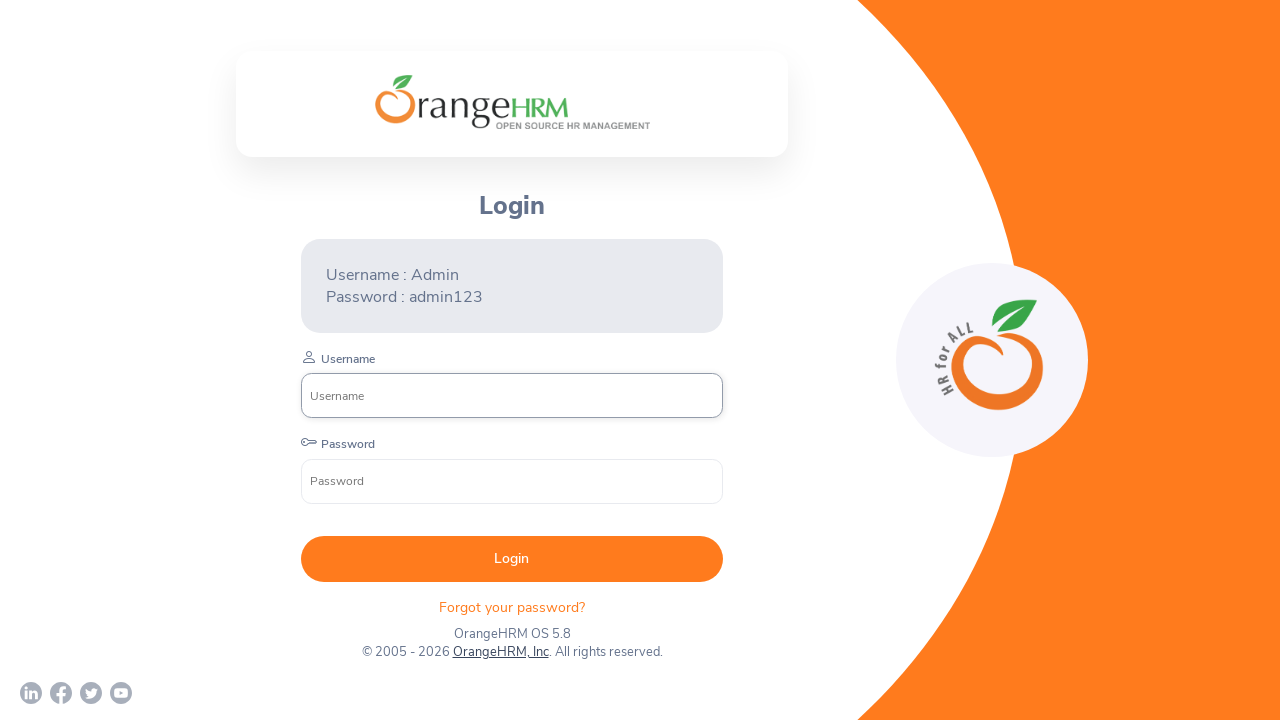

Located login button
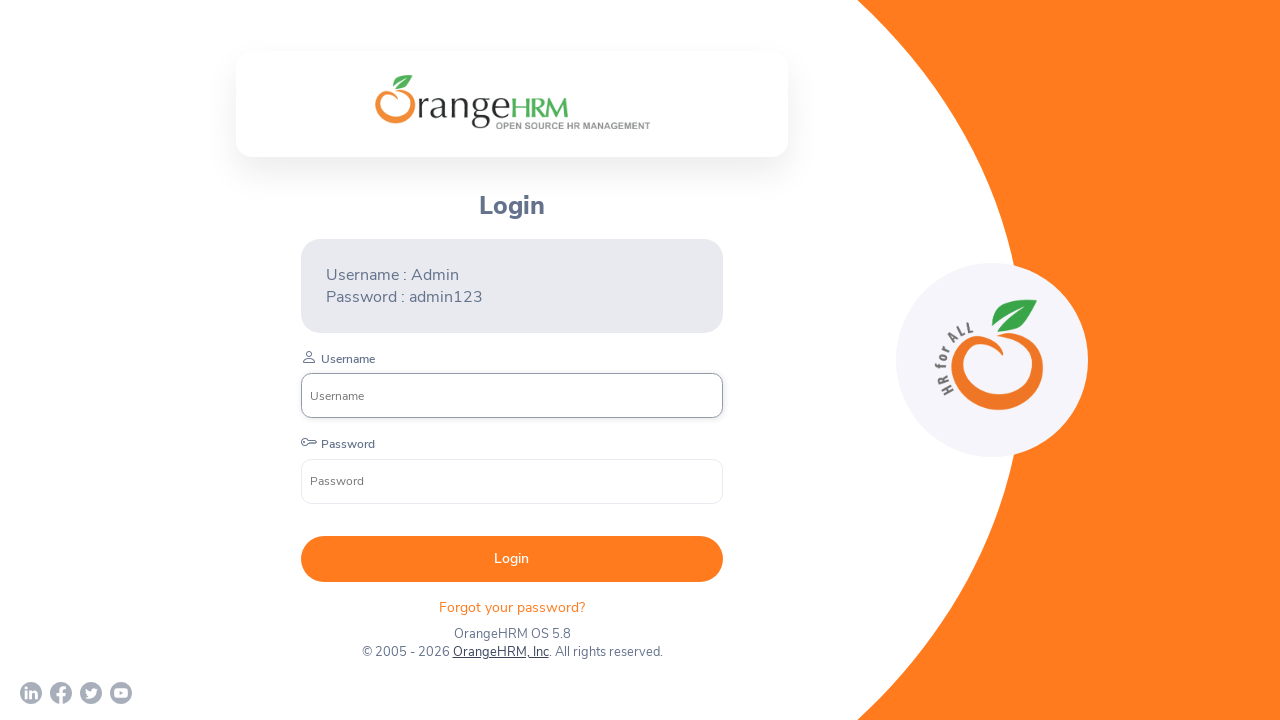

Asserted login button is visible
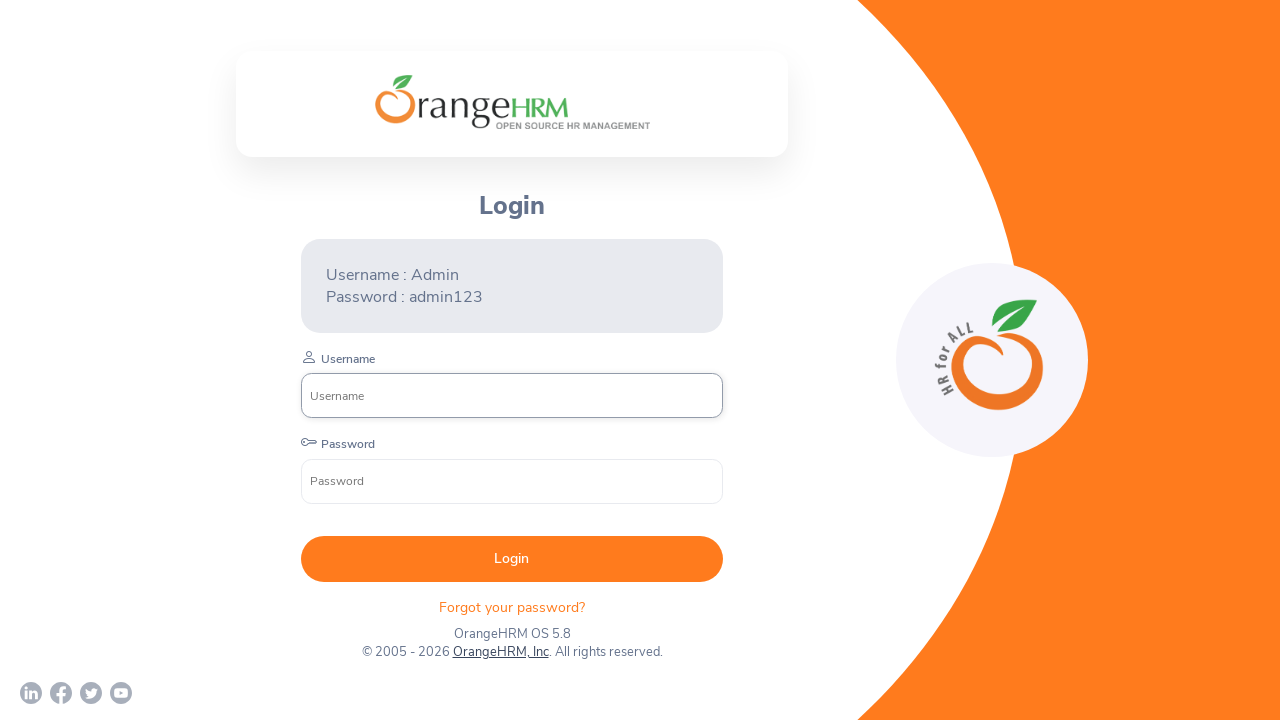

Asserted login button is enabled
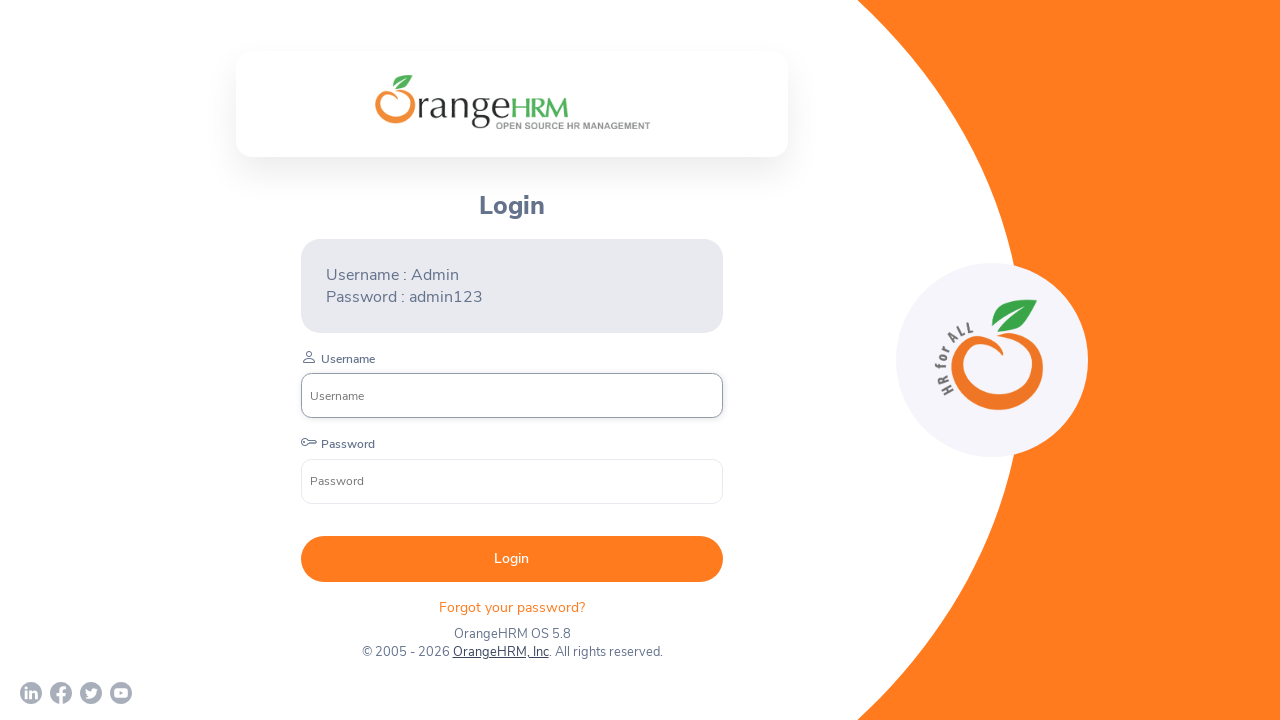

Located forgot password link
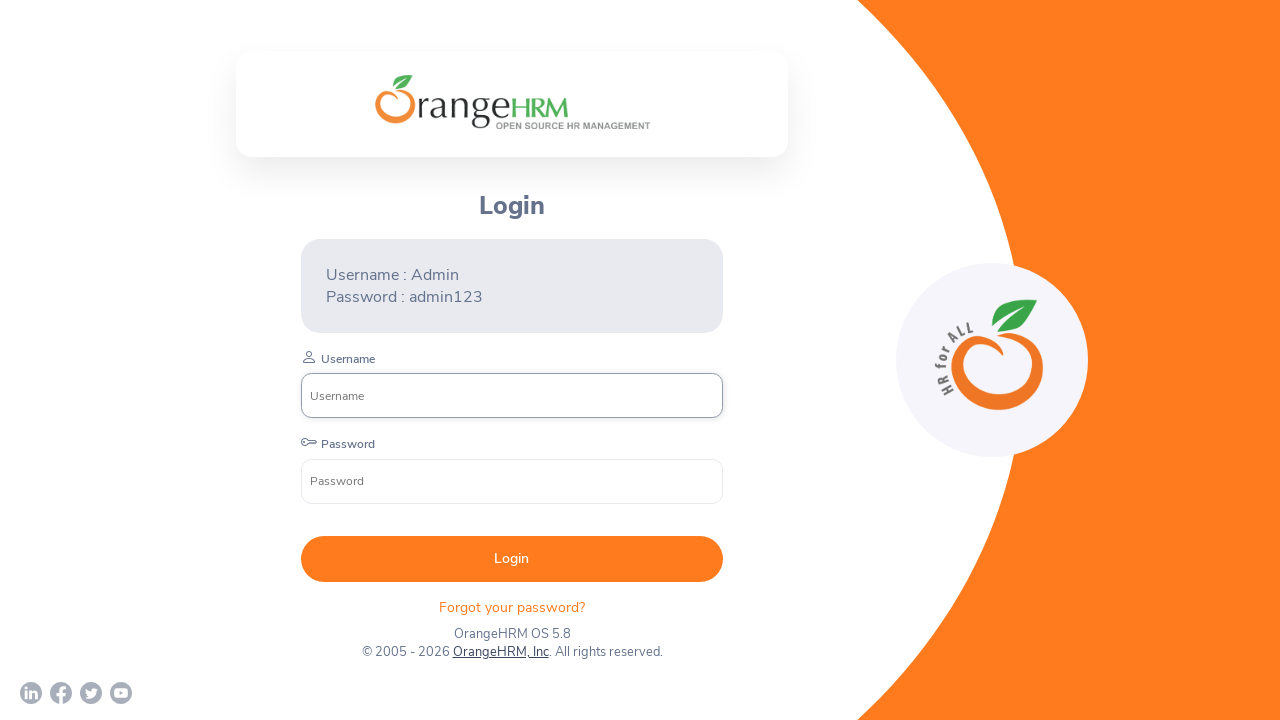

Asserted forgot password link is visible
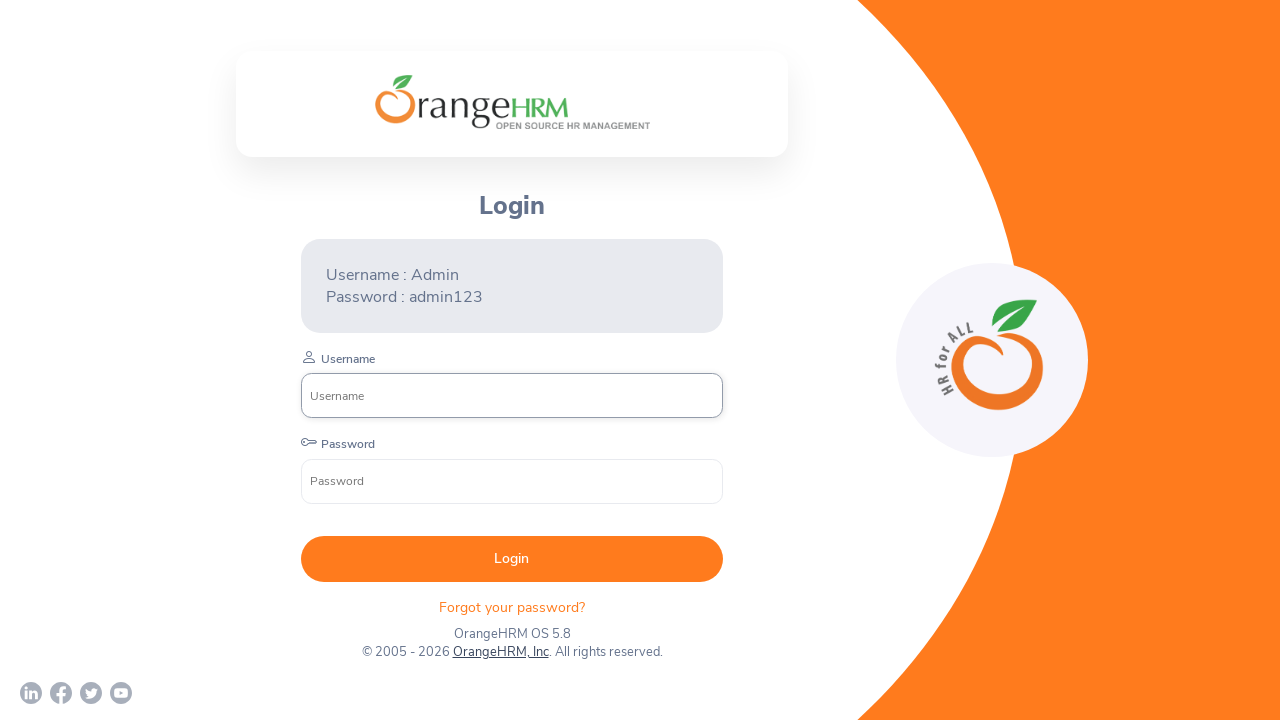

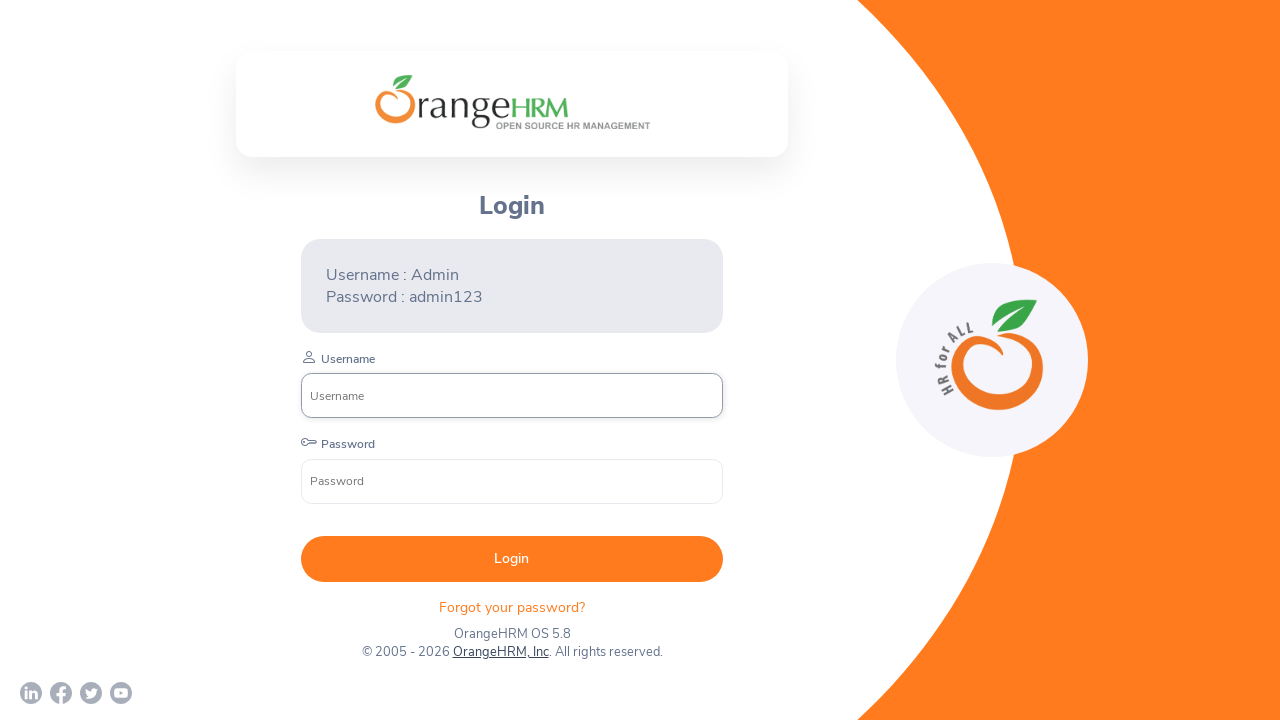